Tests keyboard key press functionality by sending Space and Left arrow keys to an input element and verifying the displayed result text confirms which key was pressed.

Starting URL: http://the-internet.herokuapp.com/key_presses

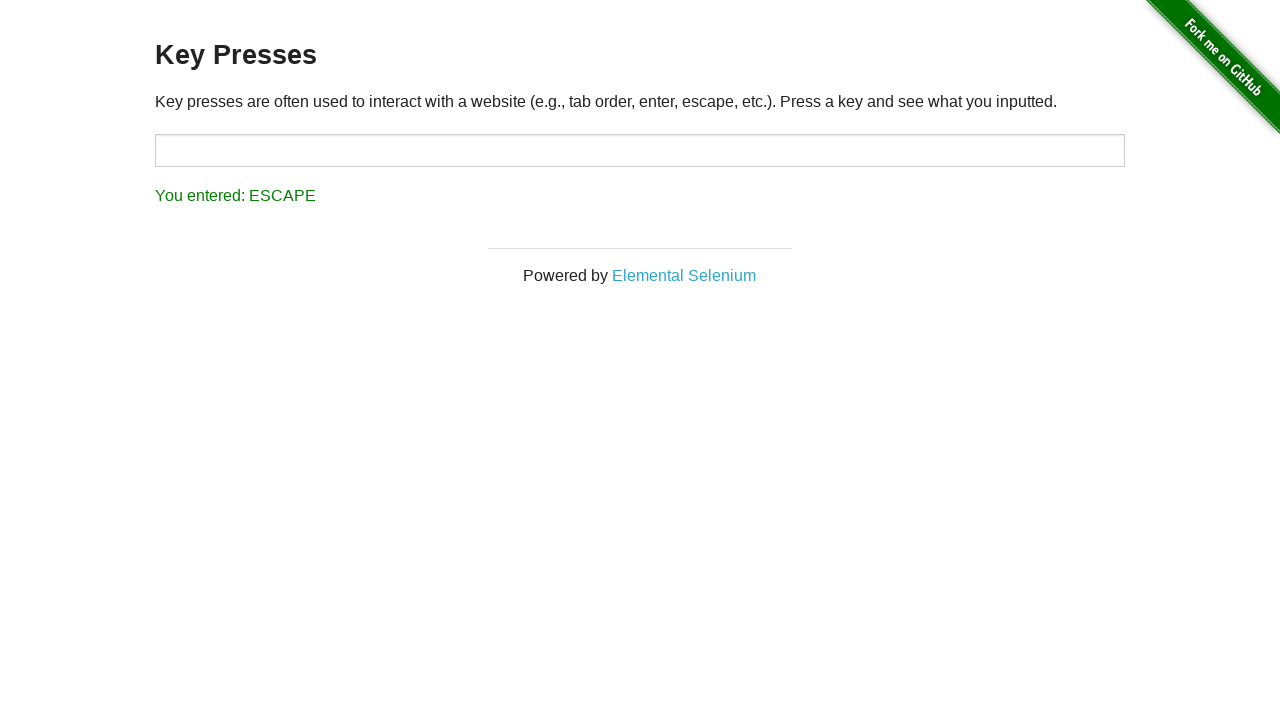

Pressed Space key on target input element on #target
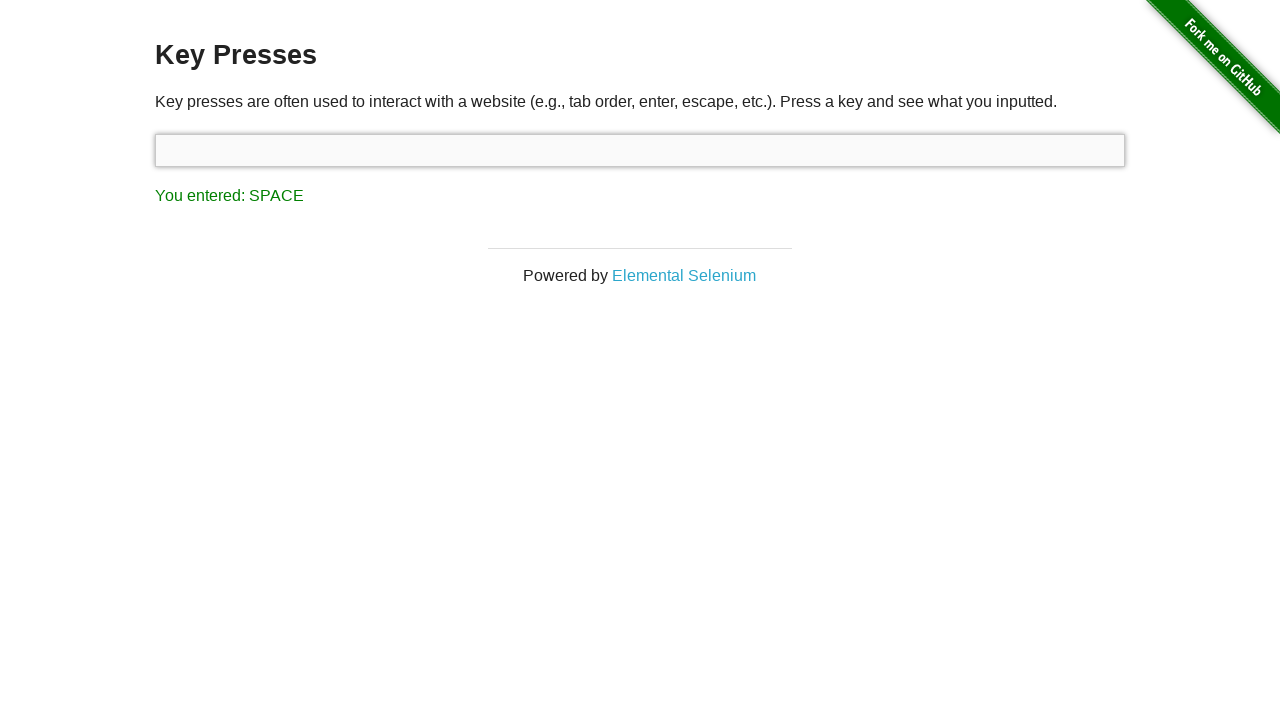

Result element loaded after Space key press
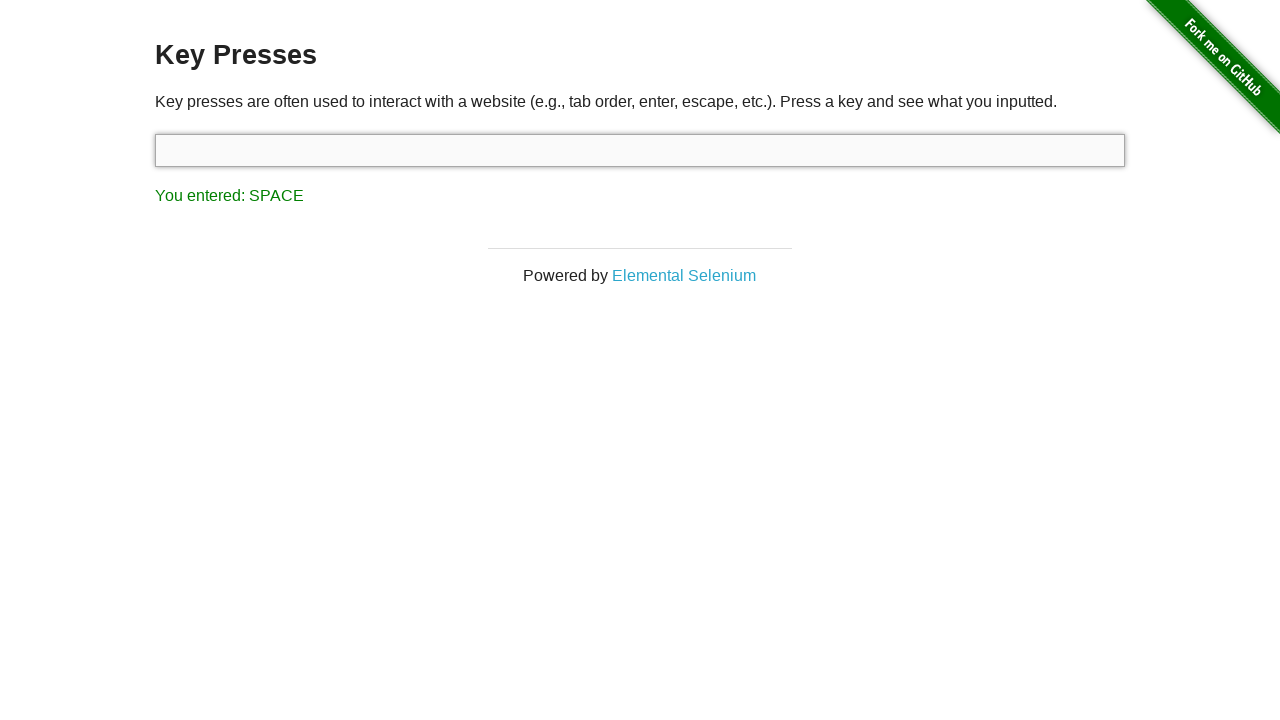

Verified result text confirms Space key was pressed
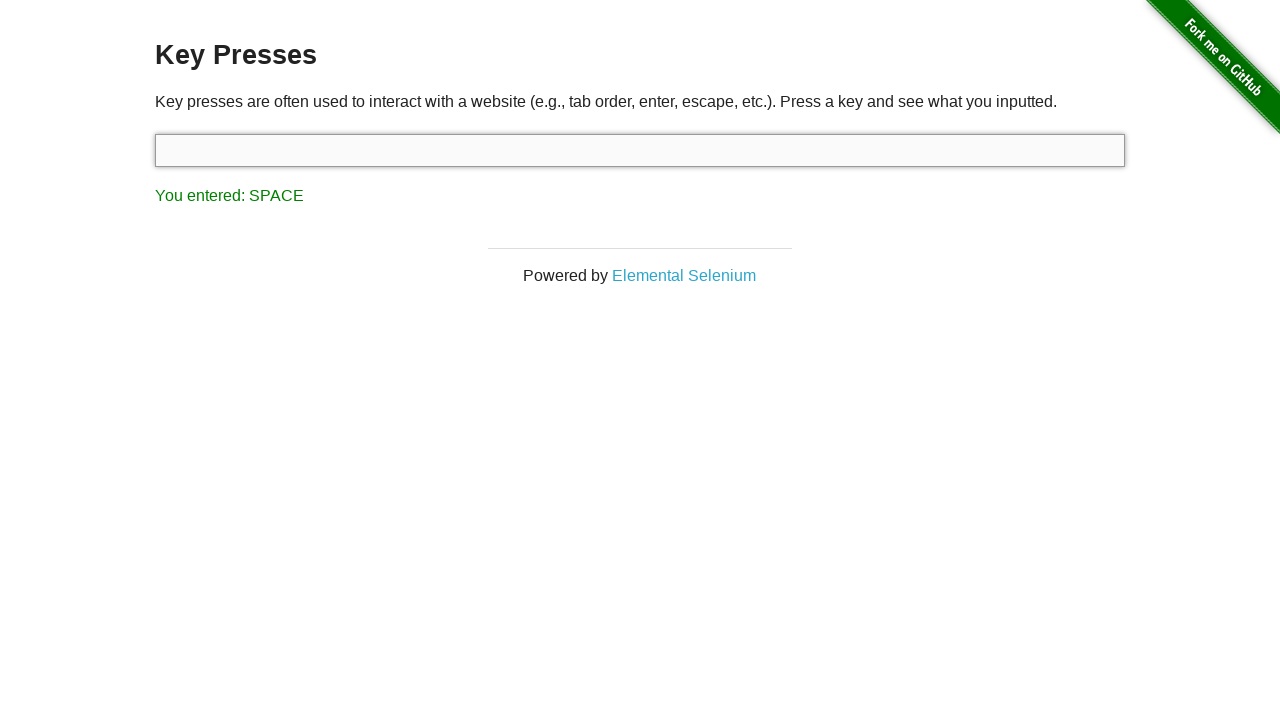

Pressed Left arrow key on focused element
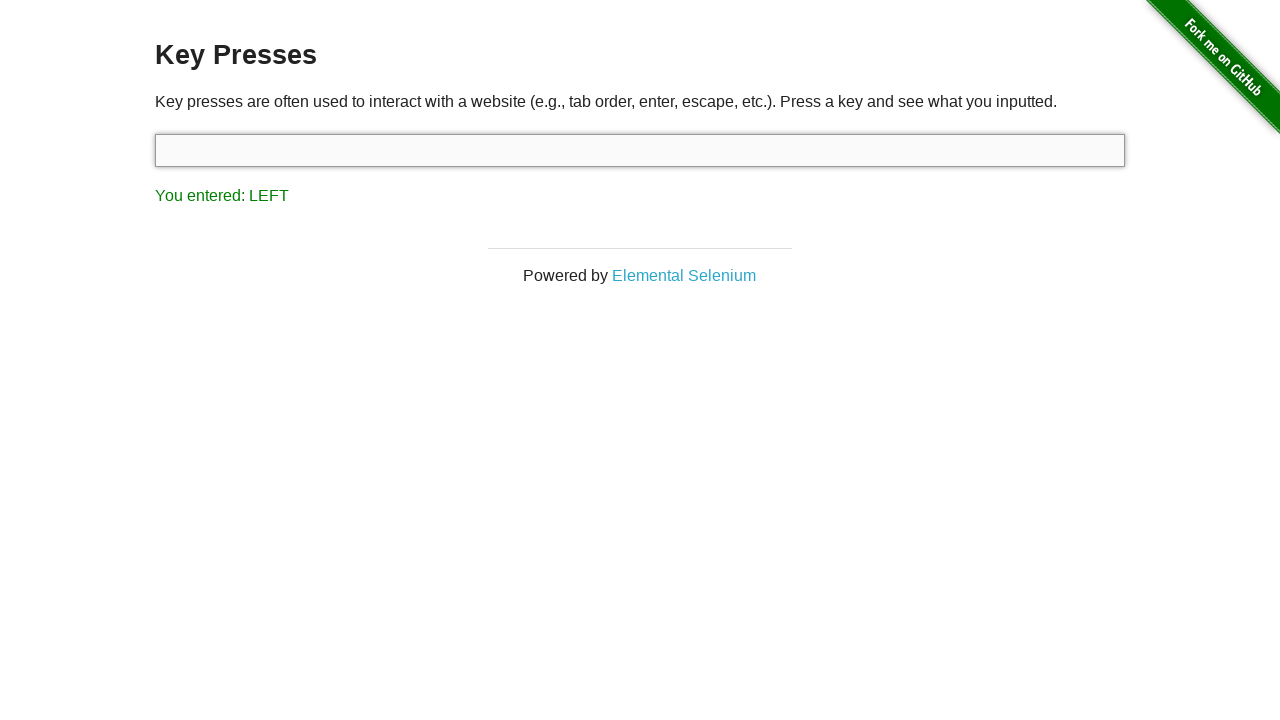

Verified result text confirms Left arrow key was pressed
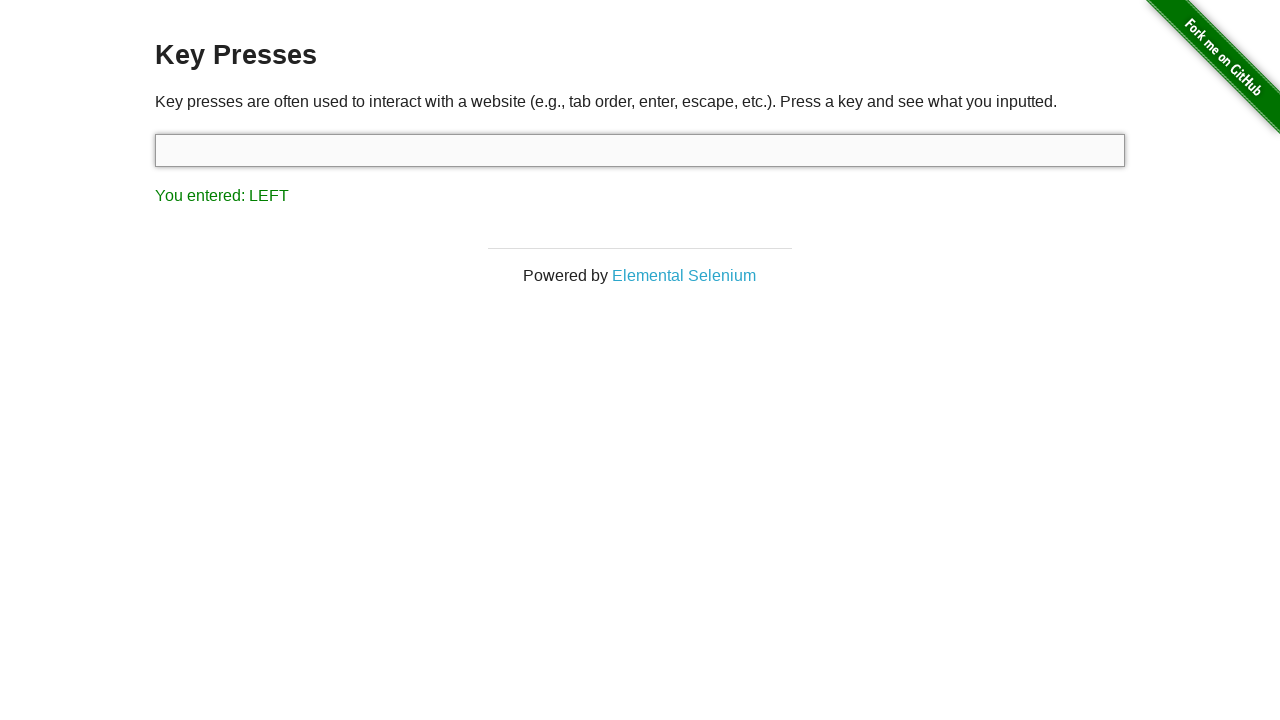

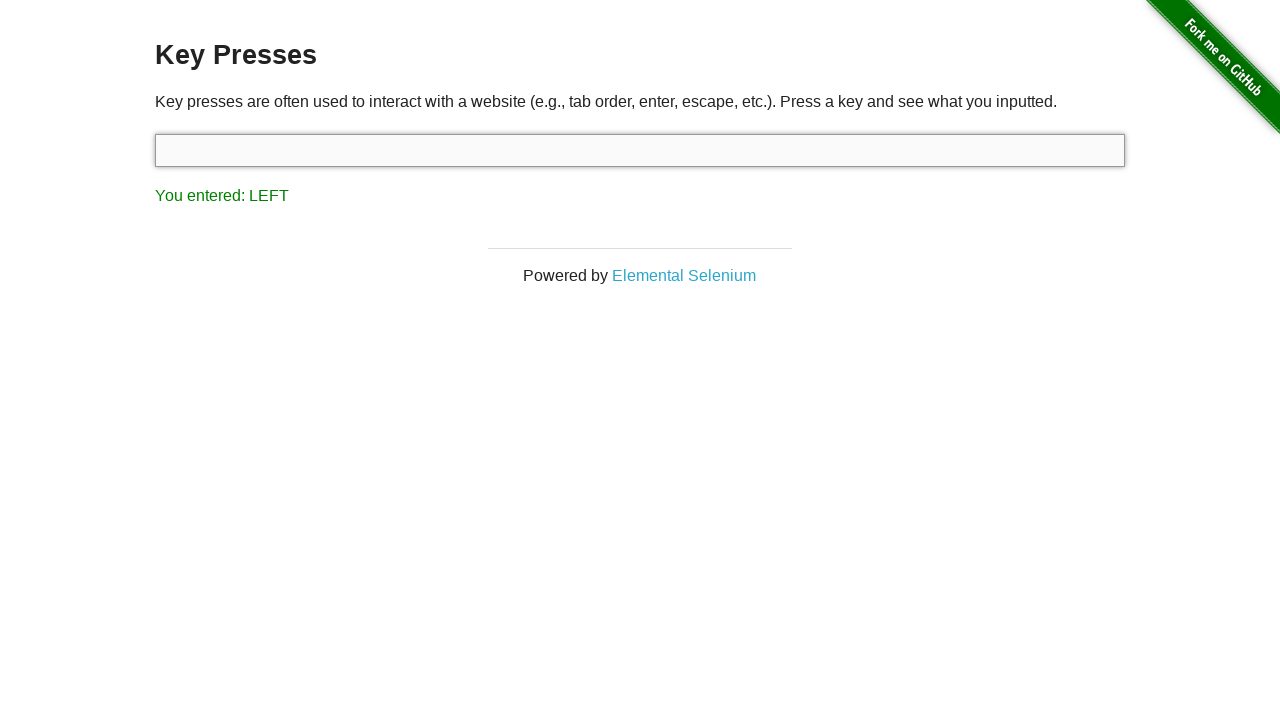